Handles alert and confirm dialogs by accepting and dismissing them

Starting URL: http://www.qaclickacademy.com/practice.php

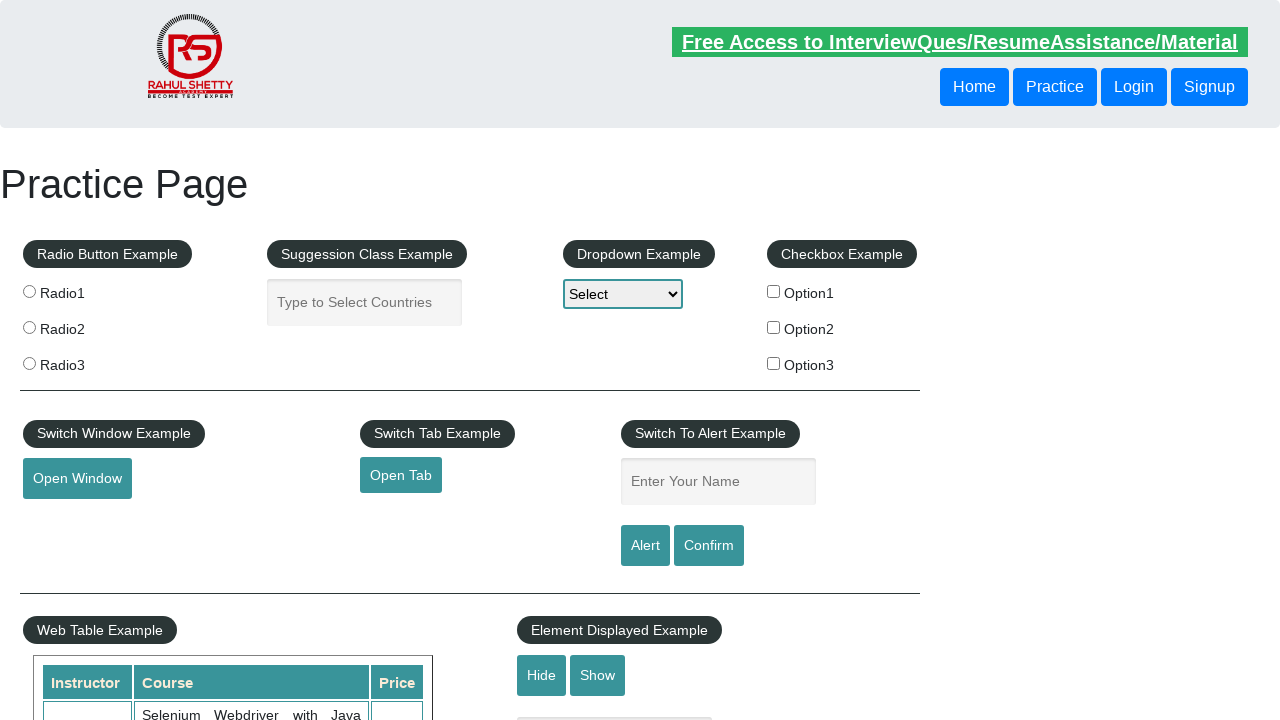

Set up dialog handler to accept alert dialogs
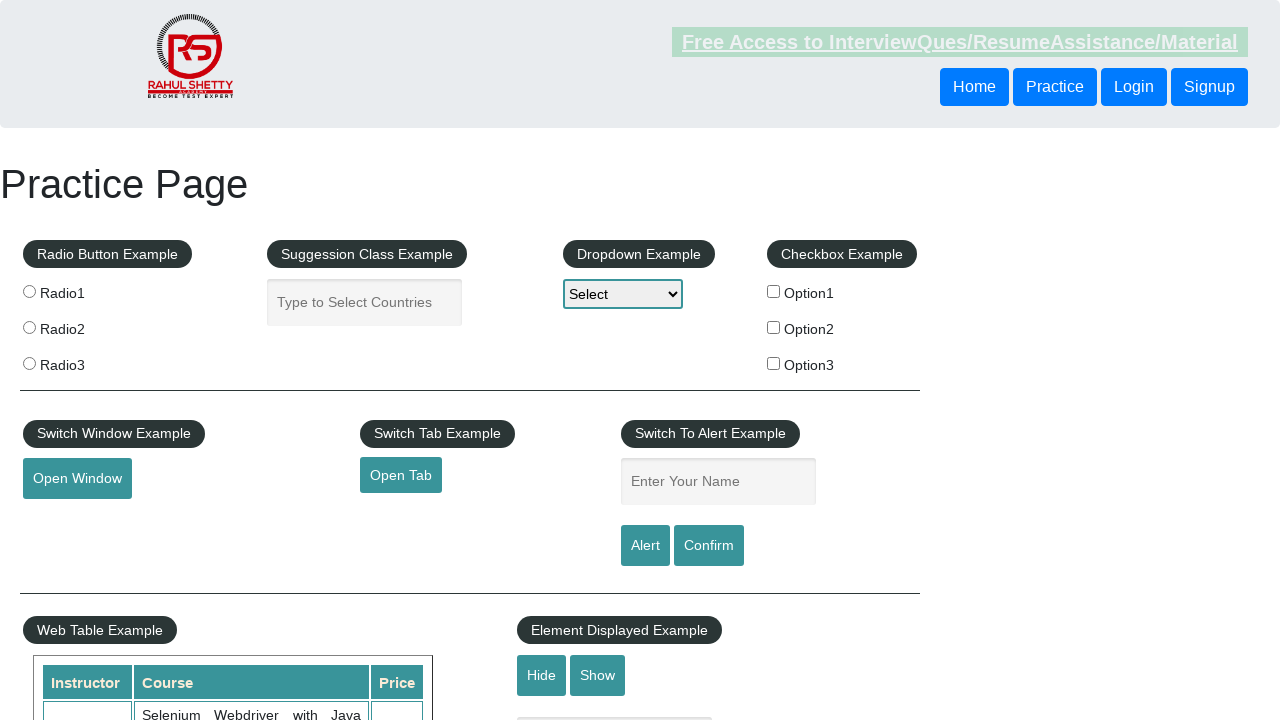

Clicked alert button, dialog was accepted at (645, 546) on xpath=//input[@id='alertbtn']
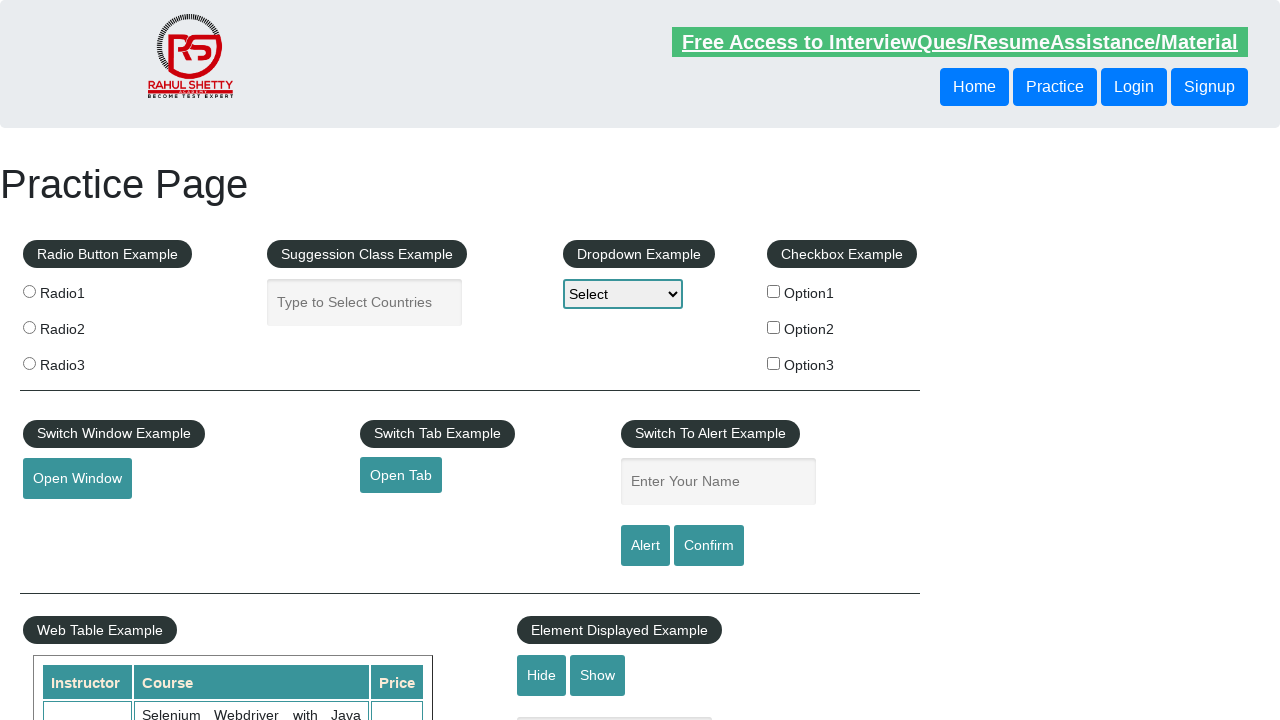

Set up dialog handler to dismiss confirm dialogs
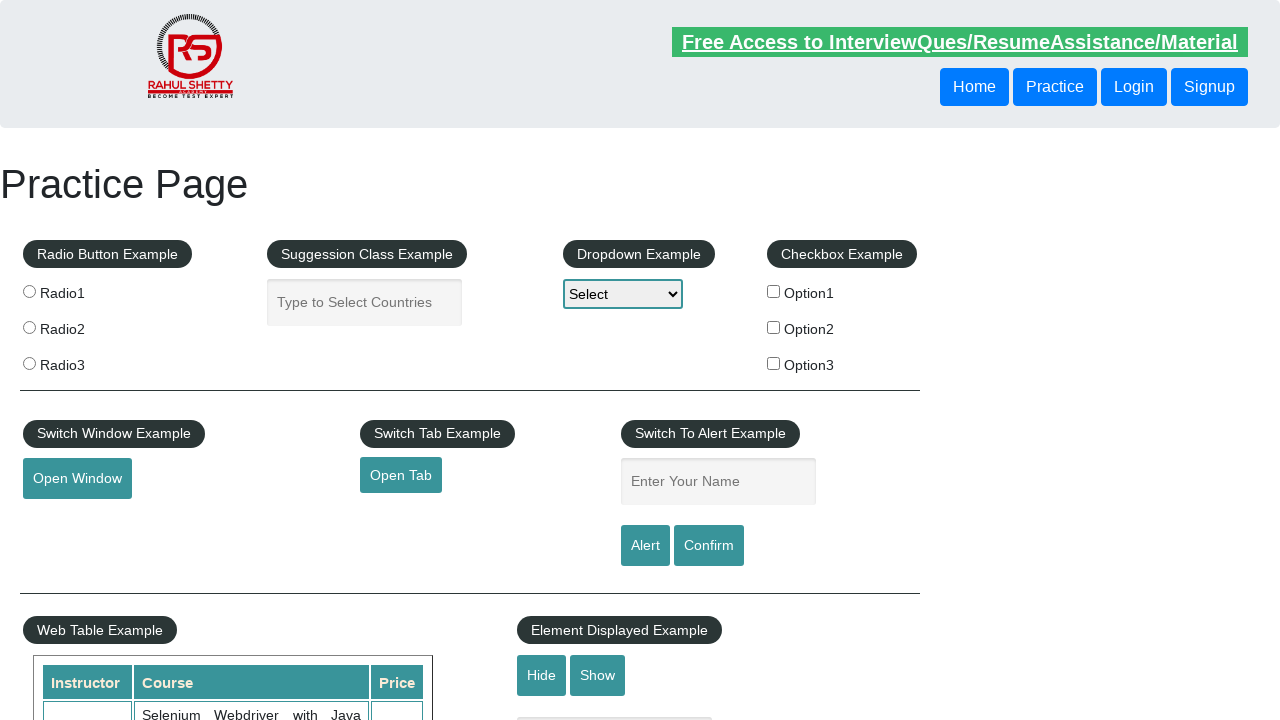

Clicked confirm button, dialog was dismissed at (709, 546) on xpath=//input[@id='confirmbtn']
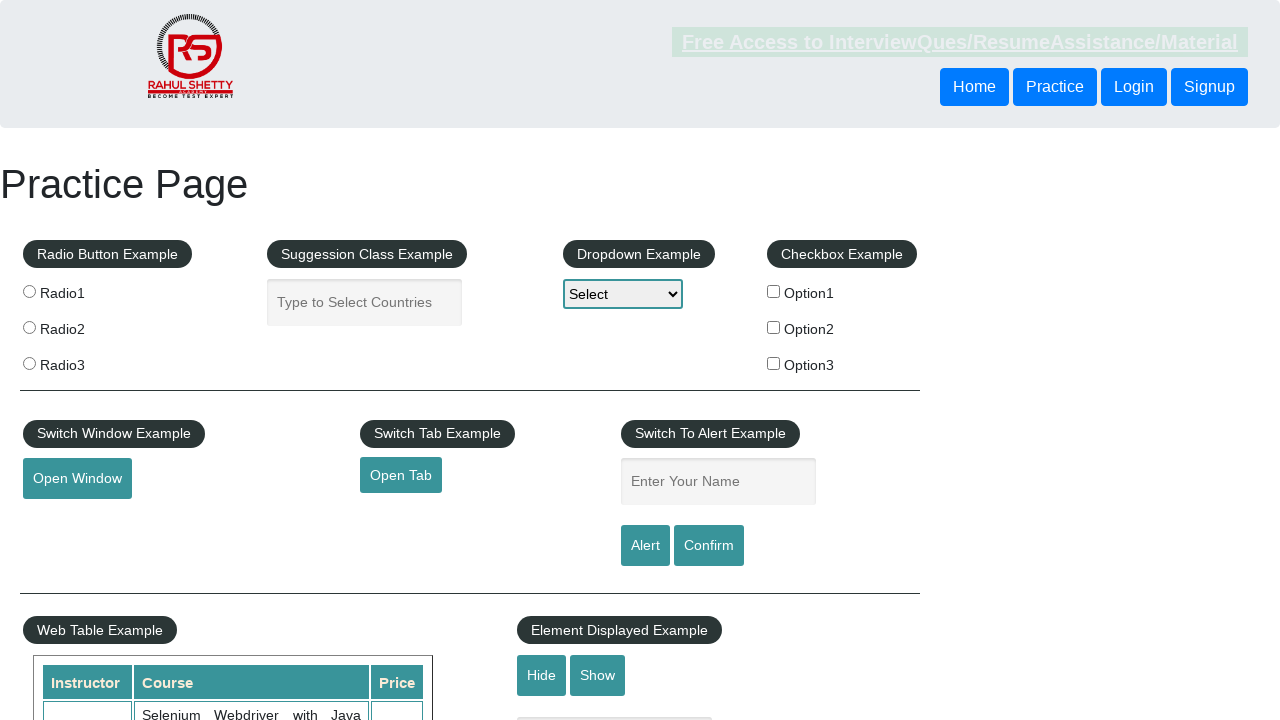

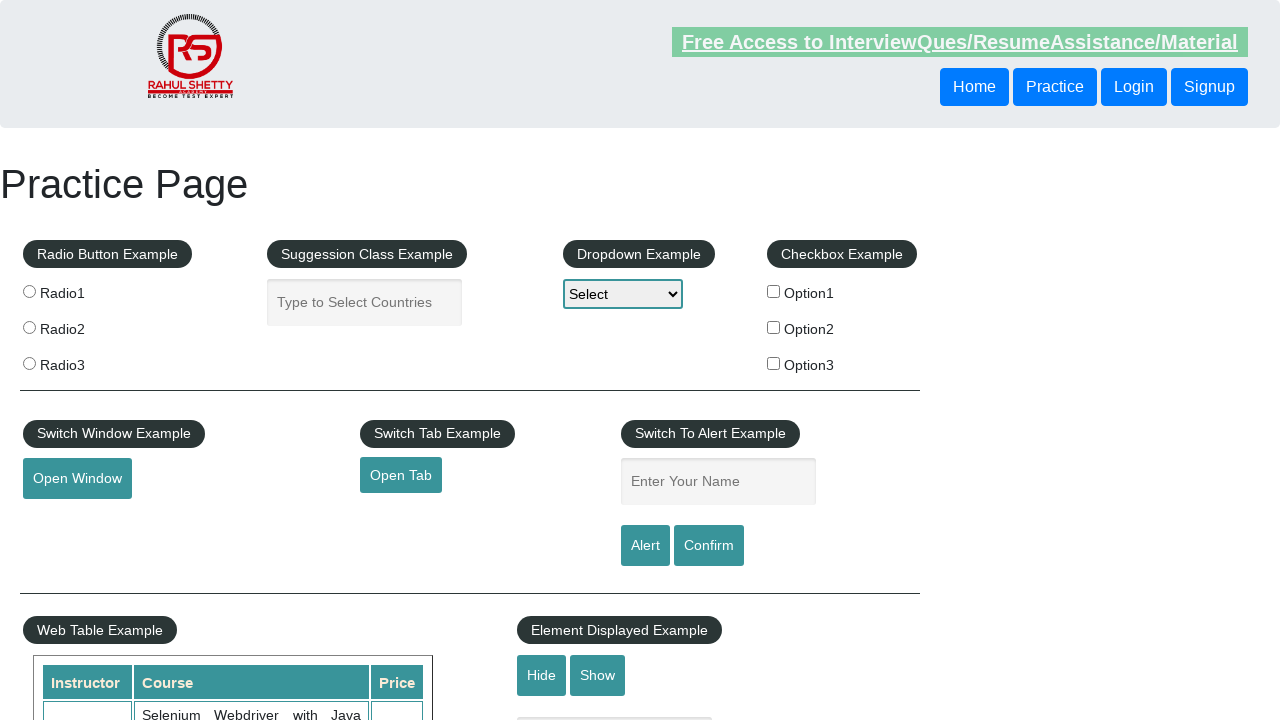